Tests browser navigation capabilities including forward/back navigation, page refresh, and window resize operations between two different URLs

Starting URL: http://quiz-fe-test.hematitecorp.com/

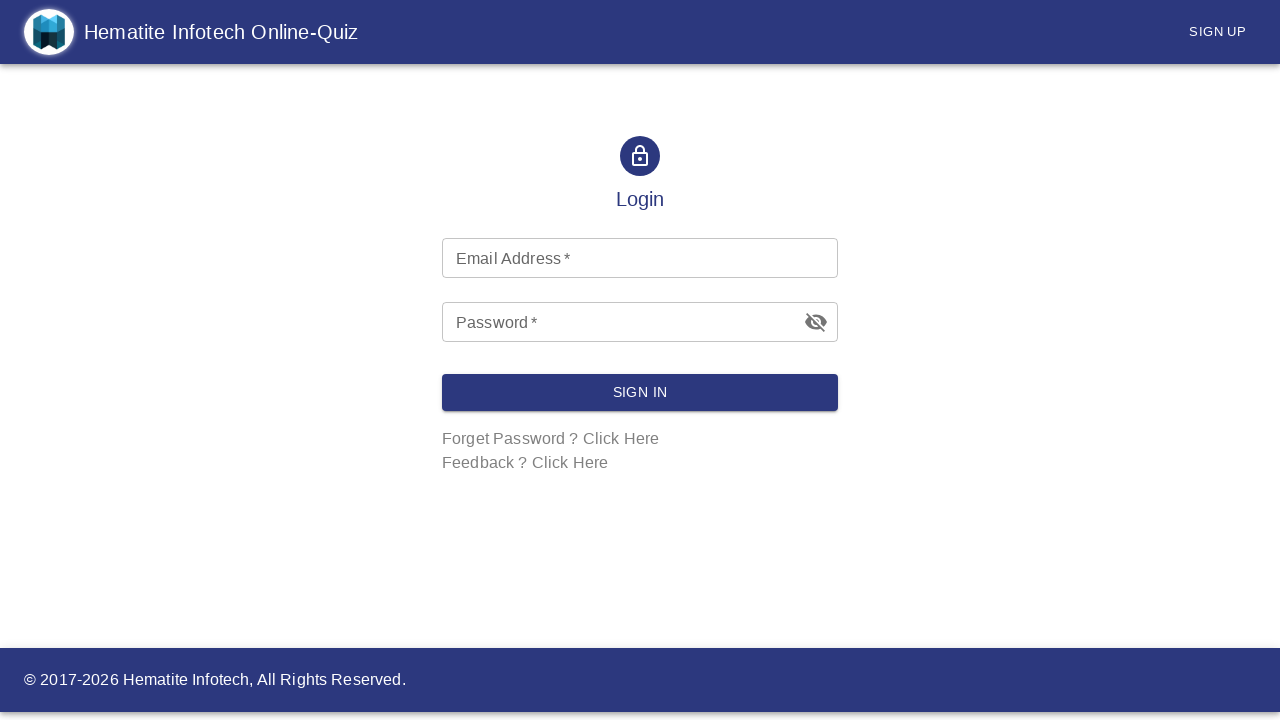

Navigated to second URL http://hematiteweb.hematitecorp.com/
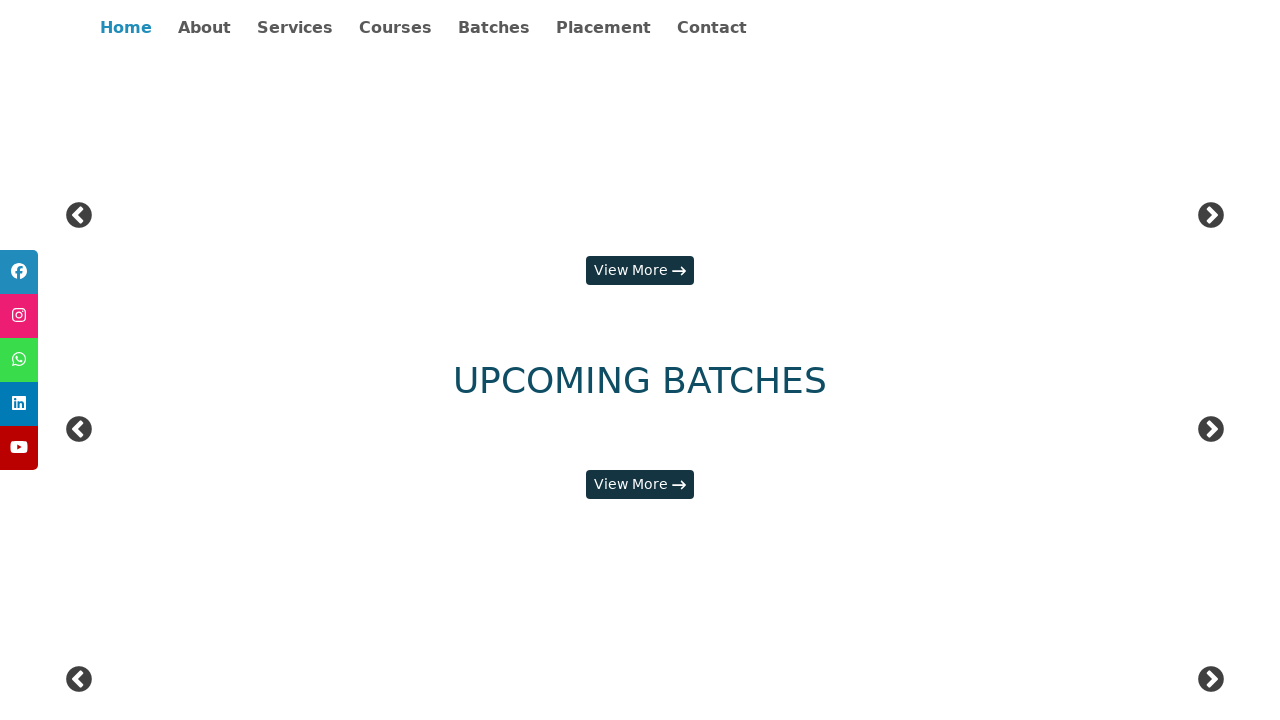

Navigated back to previous page
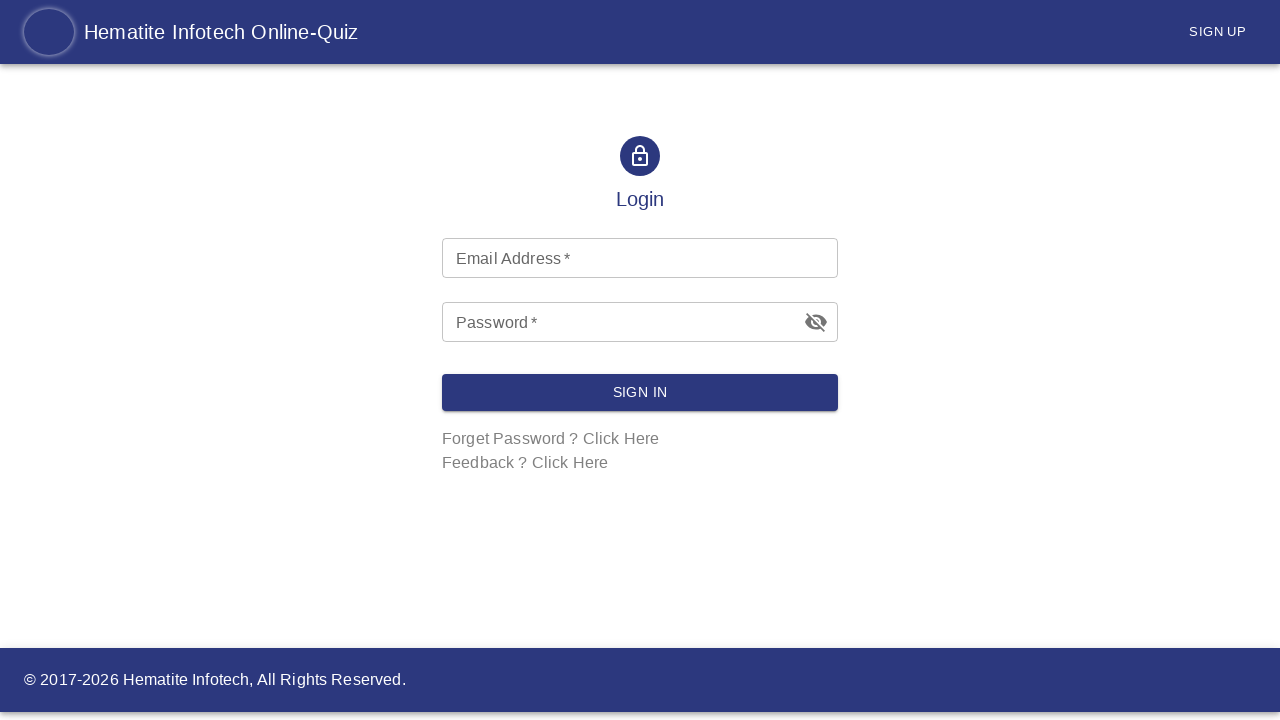

Navigated forward to next page
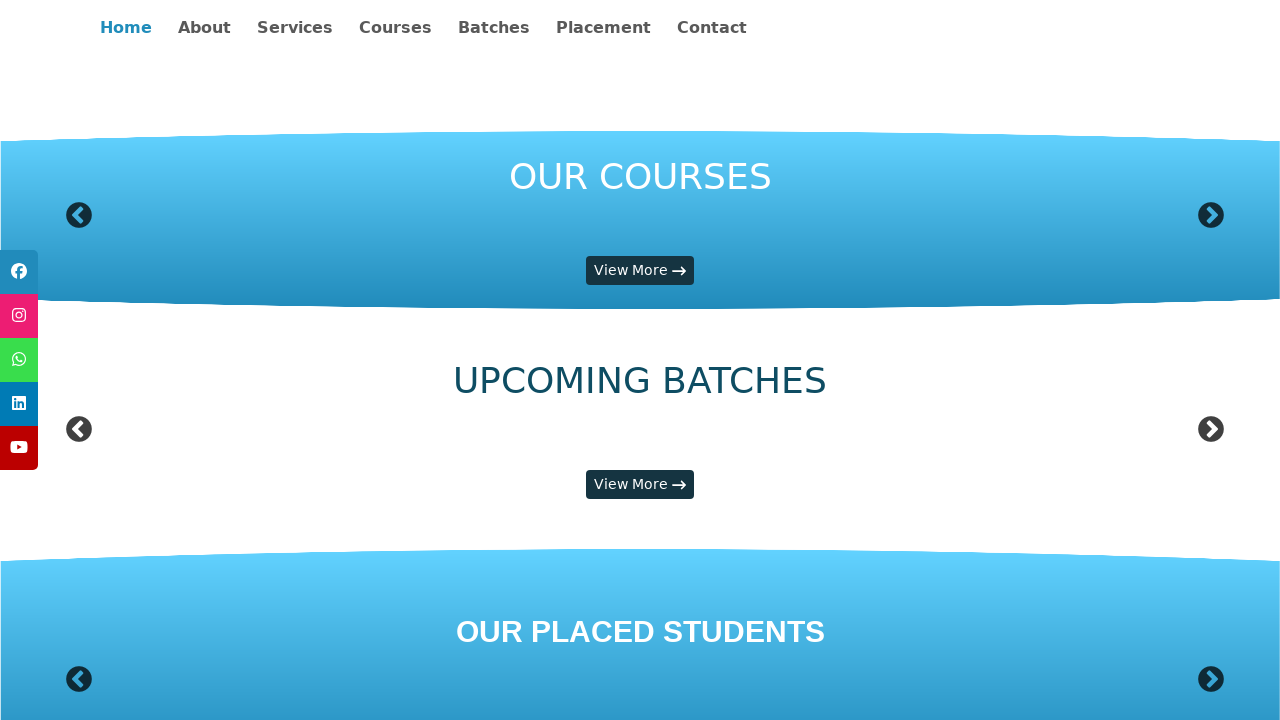

Refreshed the current page
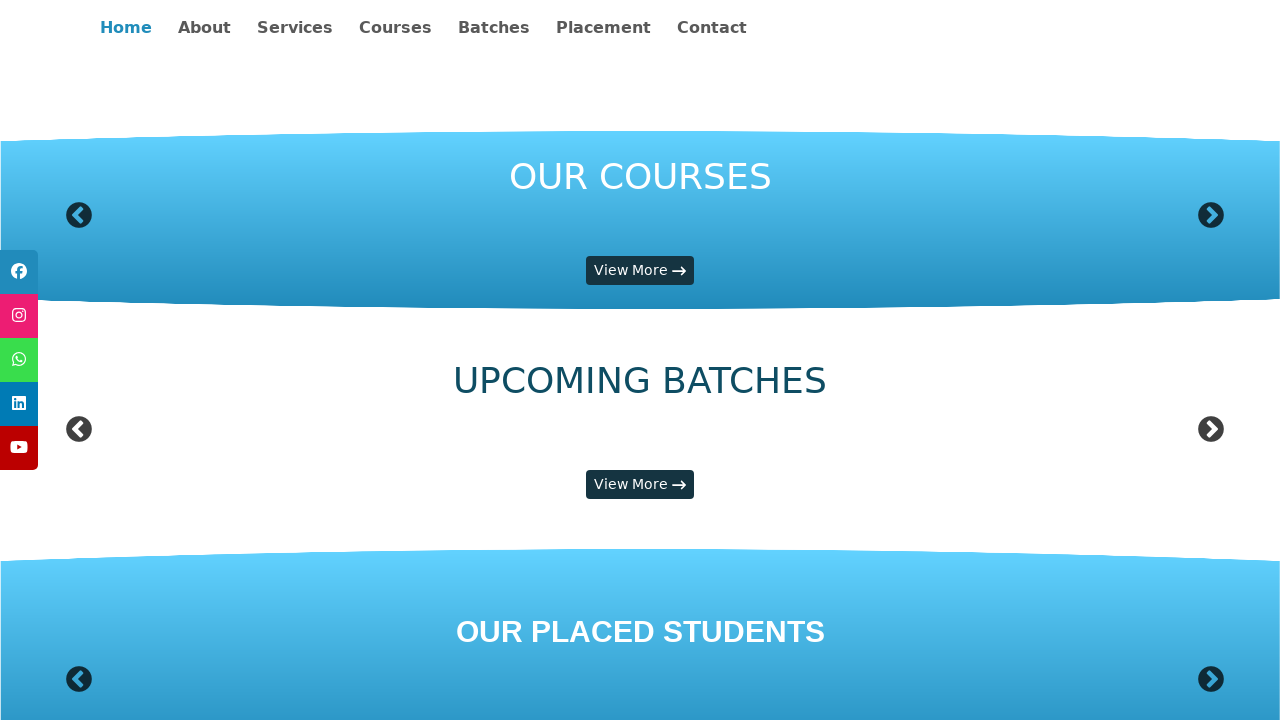

Resized viewport to 1024x768 pixels
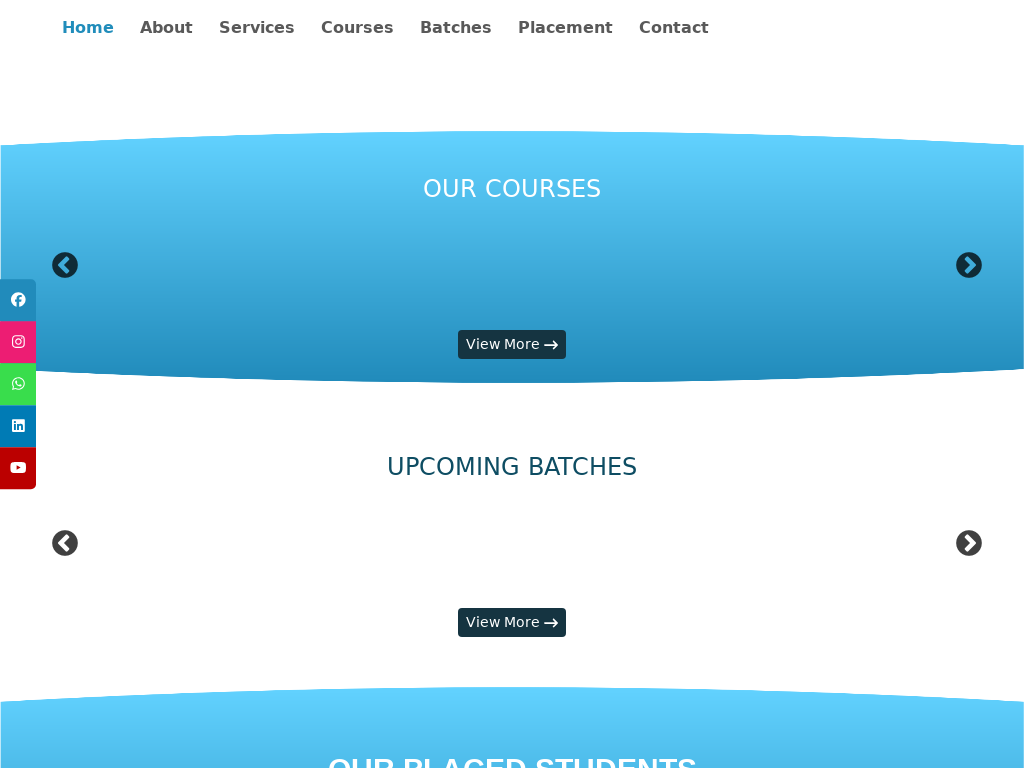

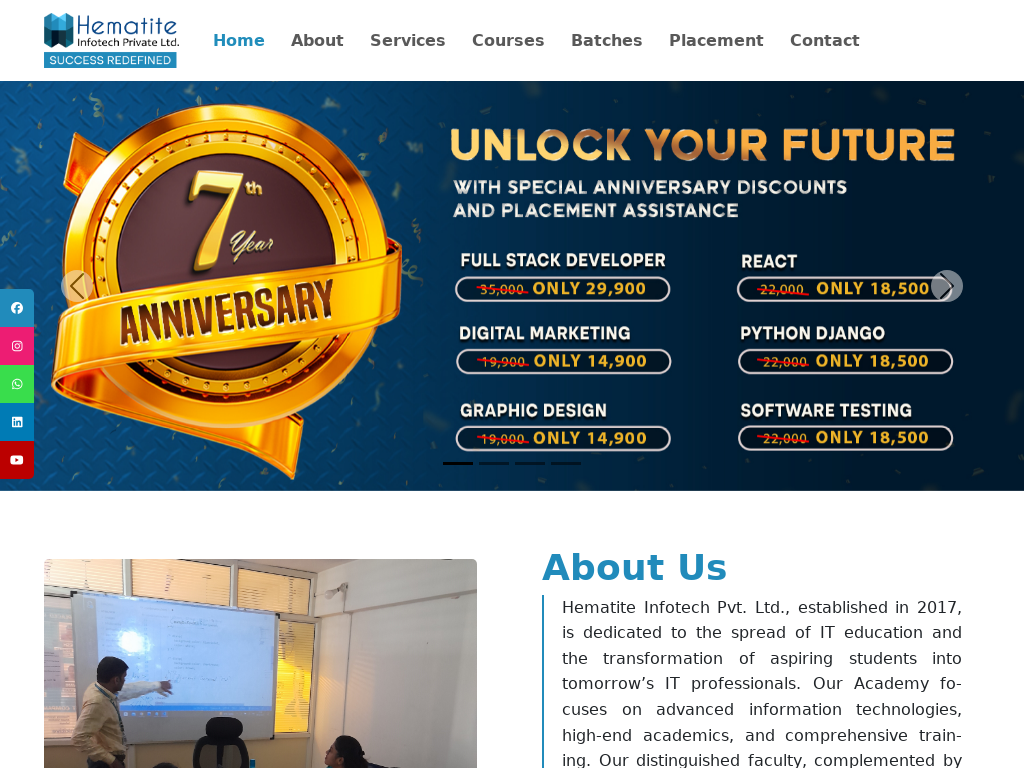